Navigates to TCS website and adds a custom cookie to the browser session

Starting URL: https://www.tcs.com/

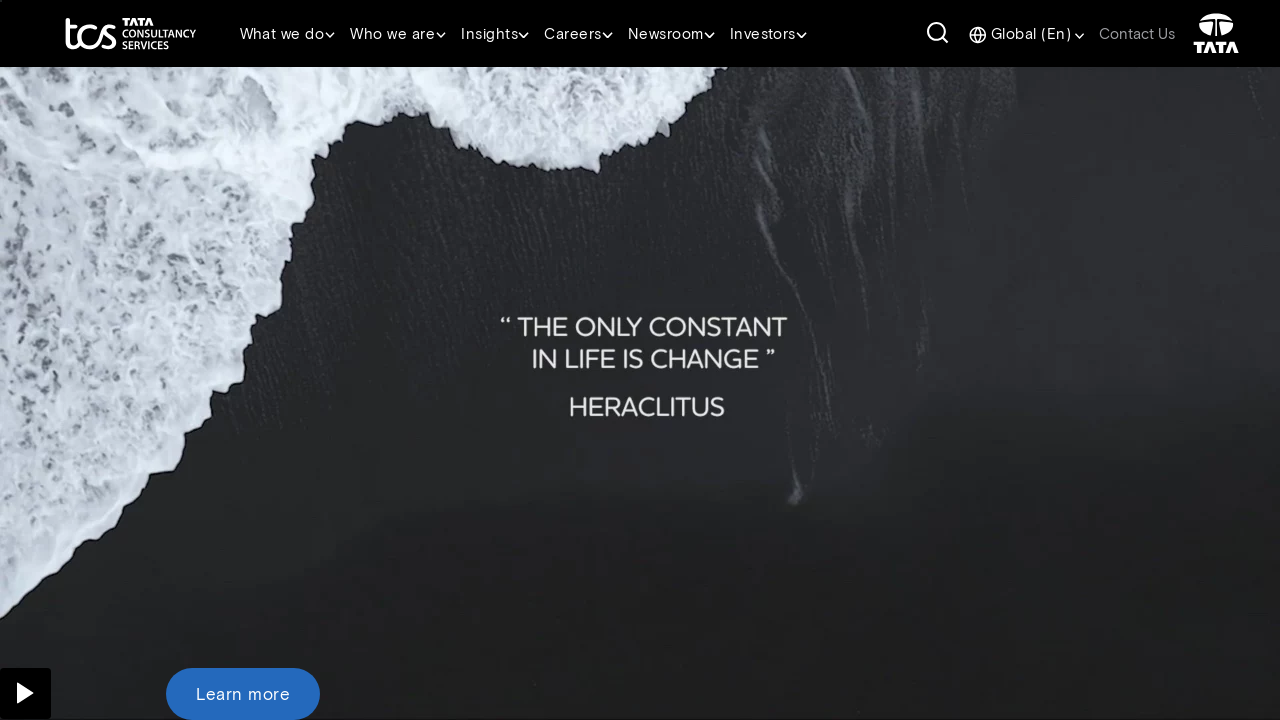

Added custom cookie 'Company' with value 'Edso Services' to browser context
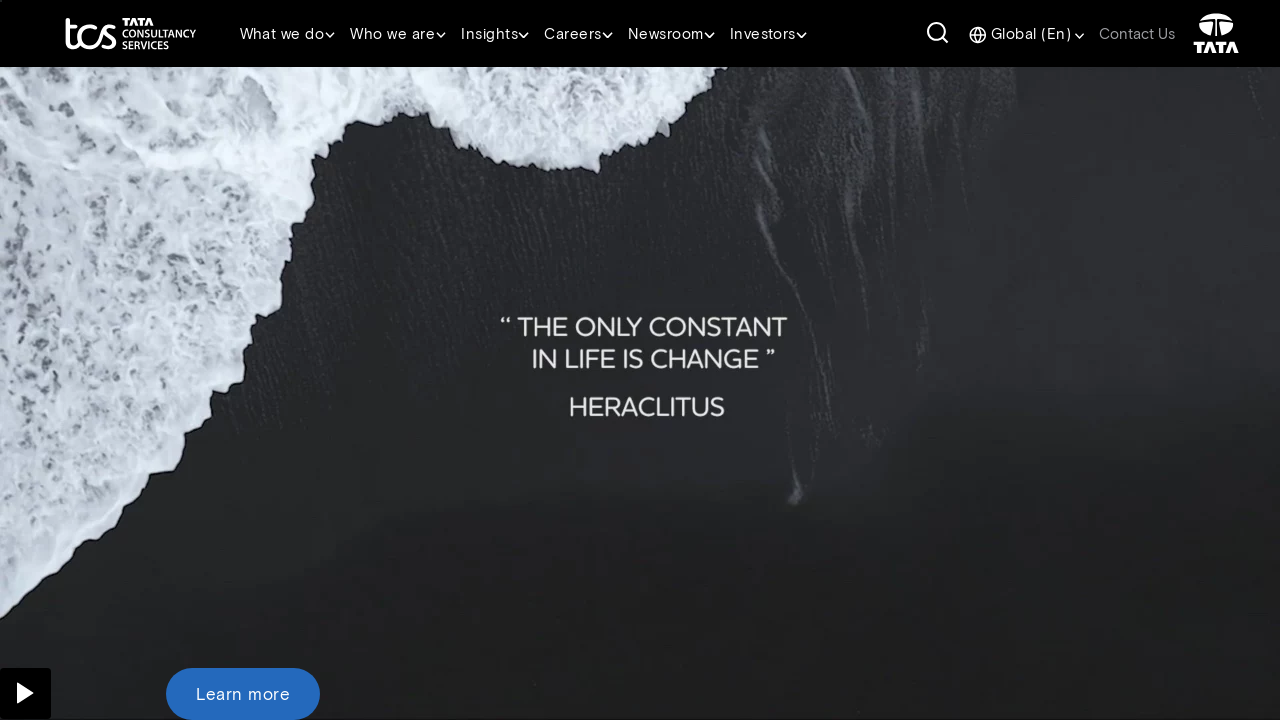

Reloaded page to apply custom cookie
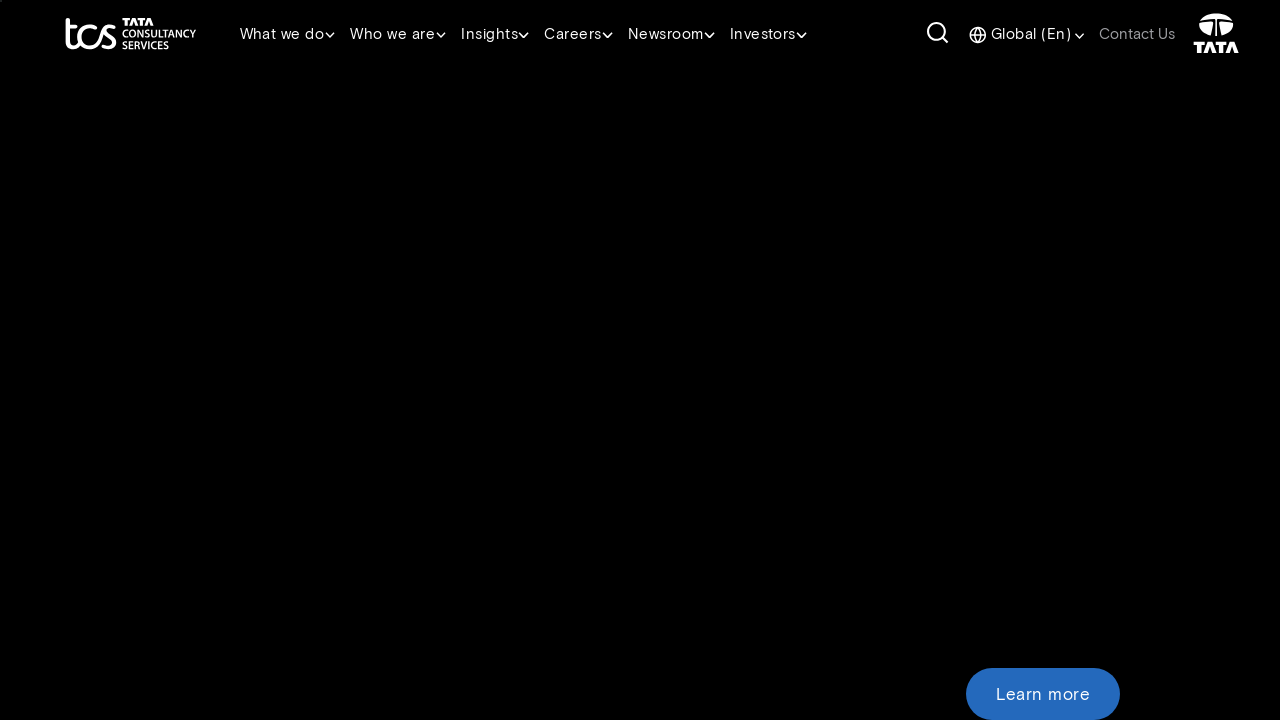

Retrieved and verified cookies from browser context
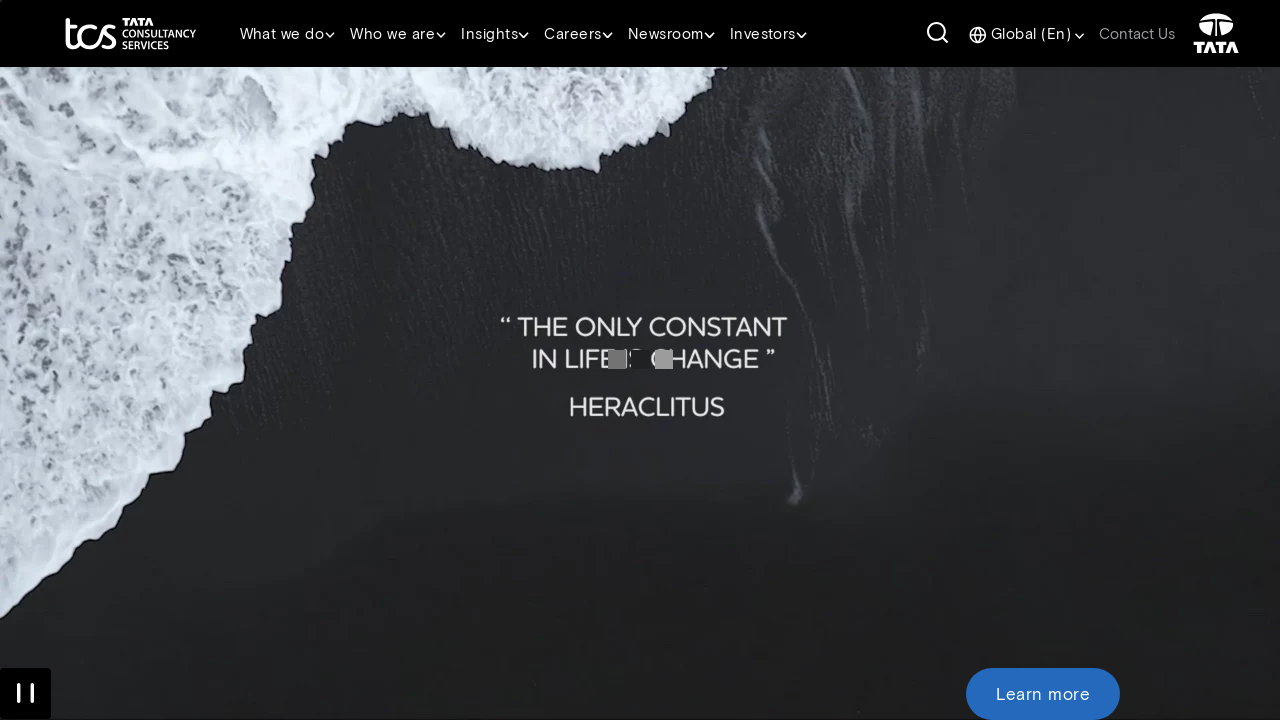

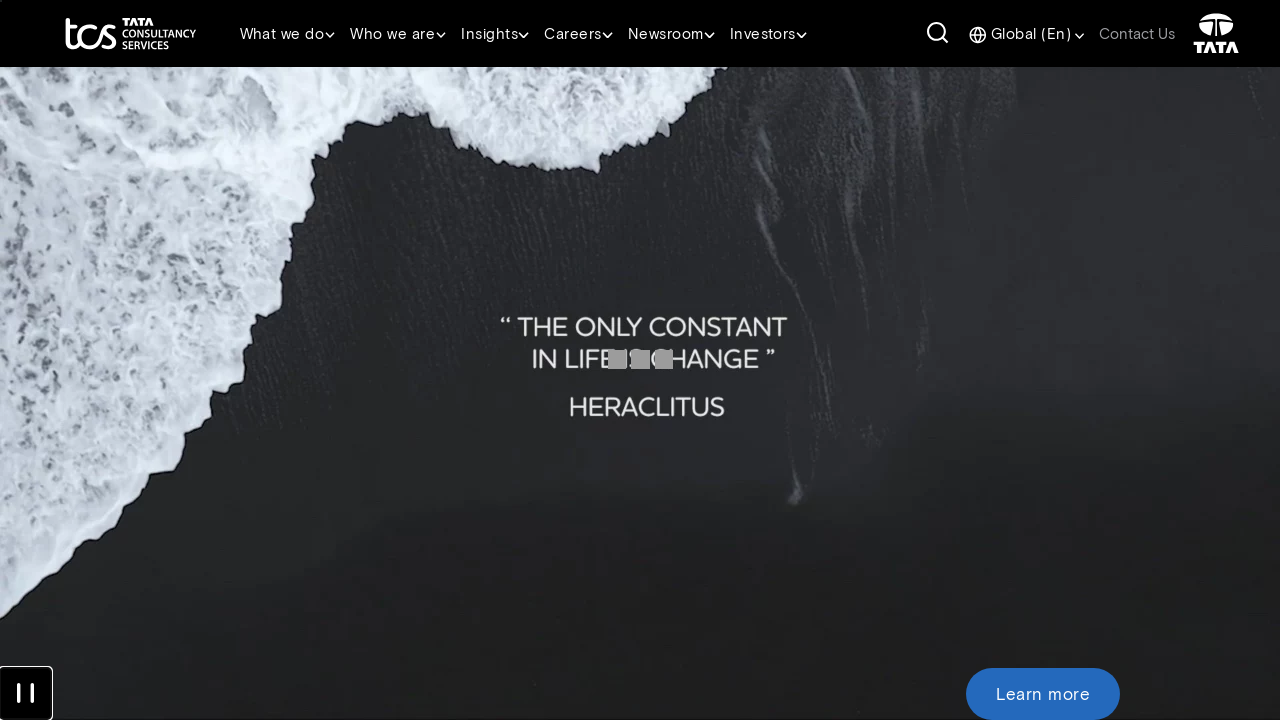